Tests alert handling functionality by interacting with a prompt alert, entering text, and dismissing it

Starting URL: https://demoqa.com/alerts

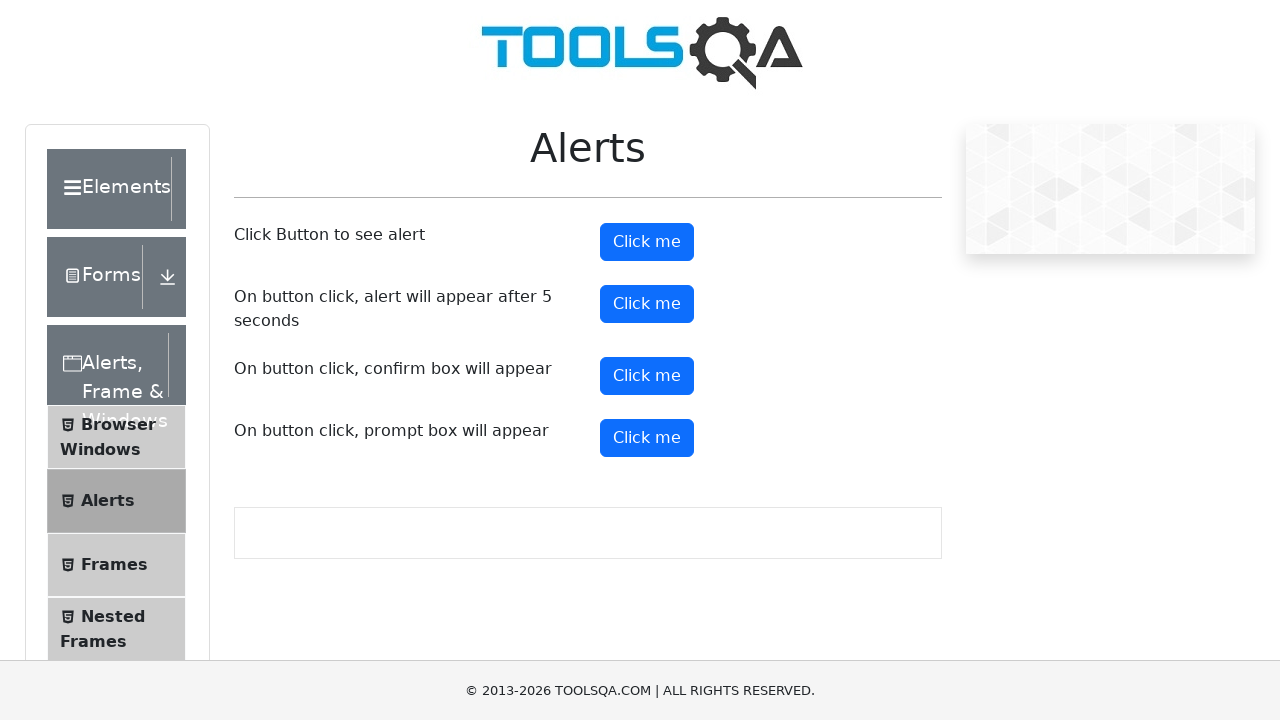

Clicked prompt button to trigger alert at (647, 438) on #promtButton
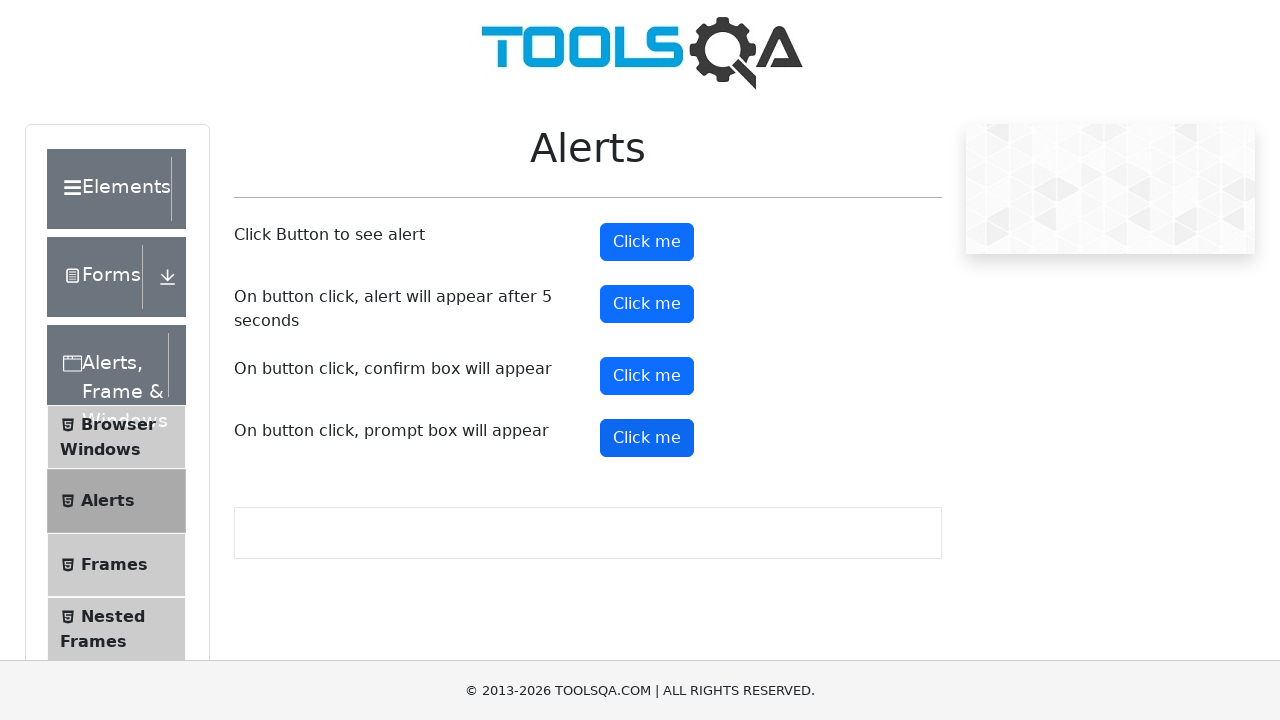

Set up dialog handler to accept prompt with 'Test User'
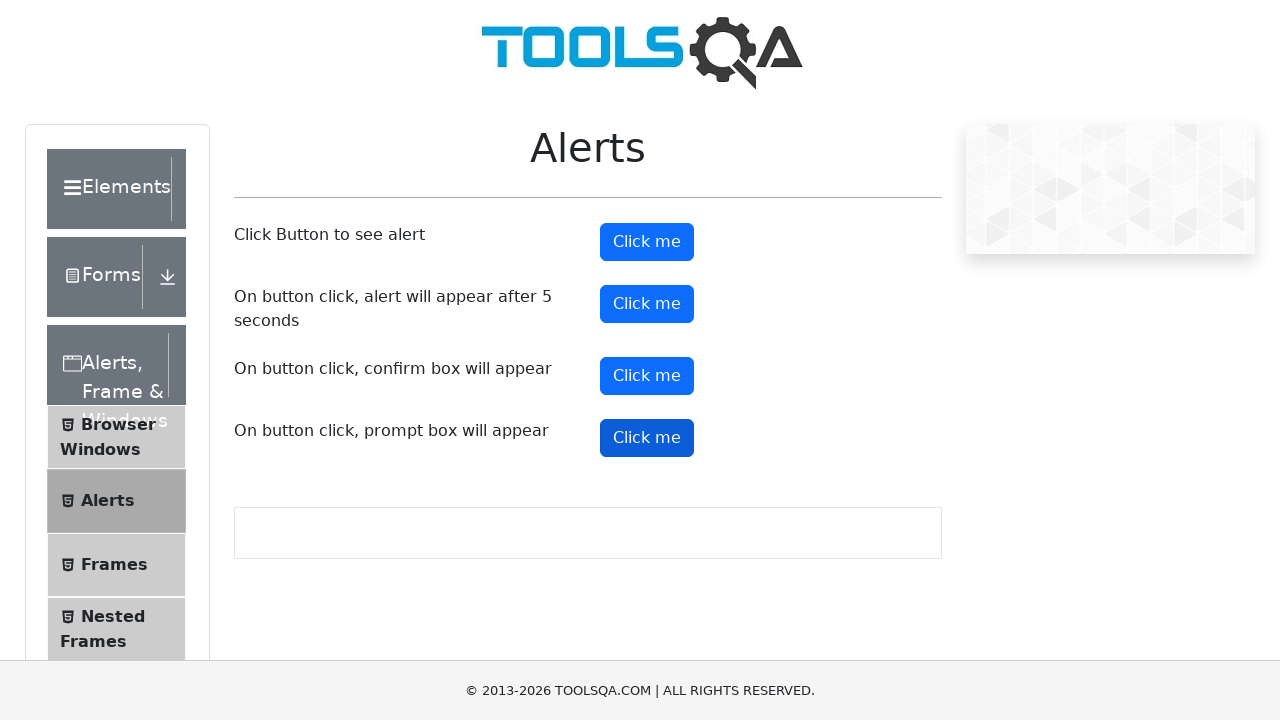

Clicked prompt button again to trigger dialog with handler active at (647, 438) on #promtButton
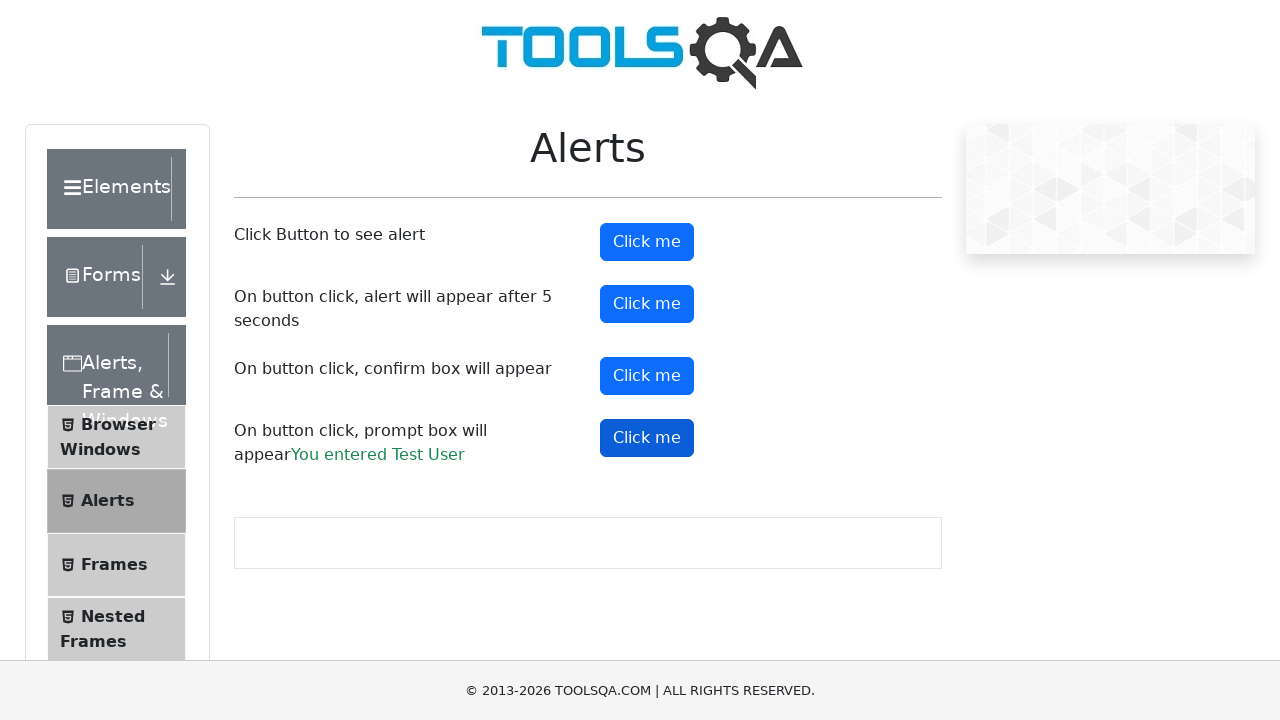

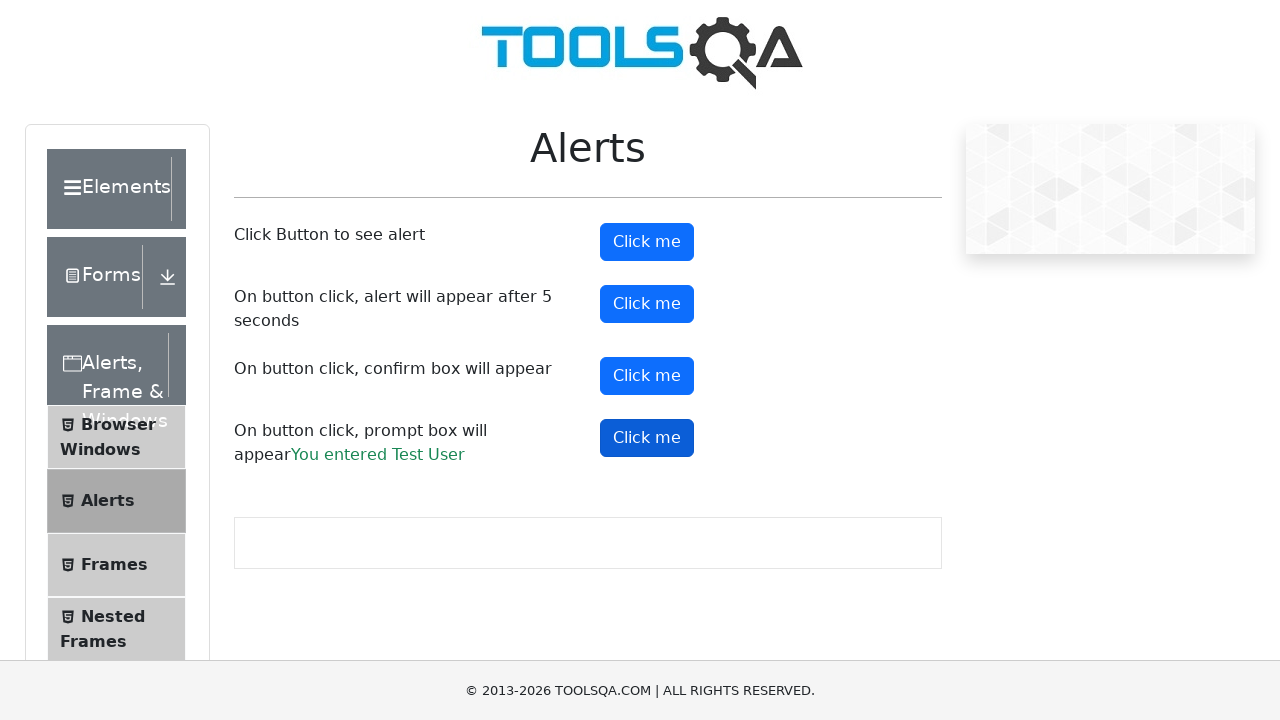